Tests a registration form by filling in required fields (first name, last name, email) and submitting the form, then verifies that a success message is displayed.

Starting URL: http://suninjuly.github.io/registration1.html

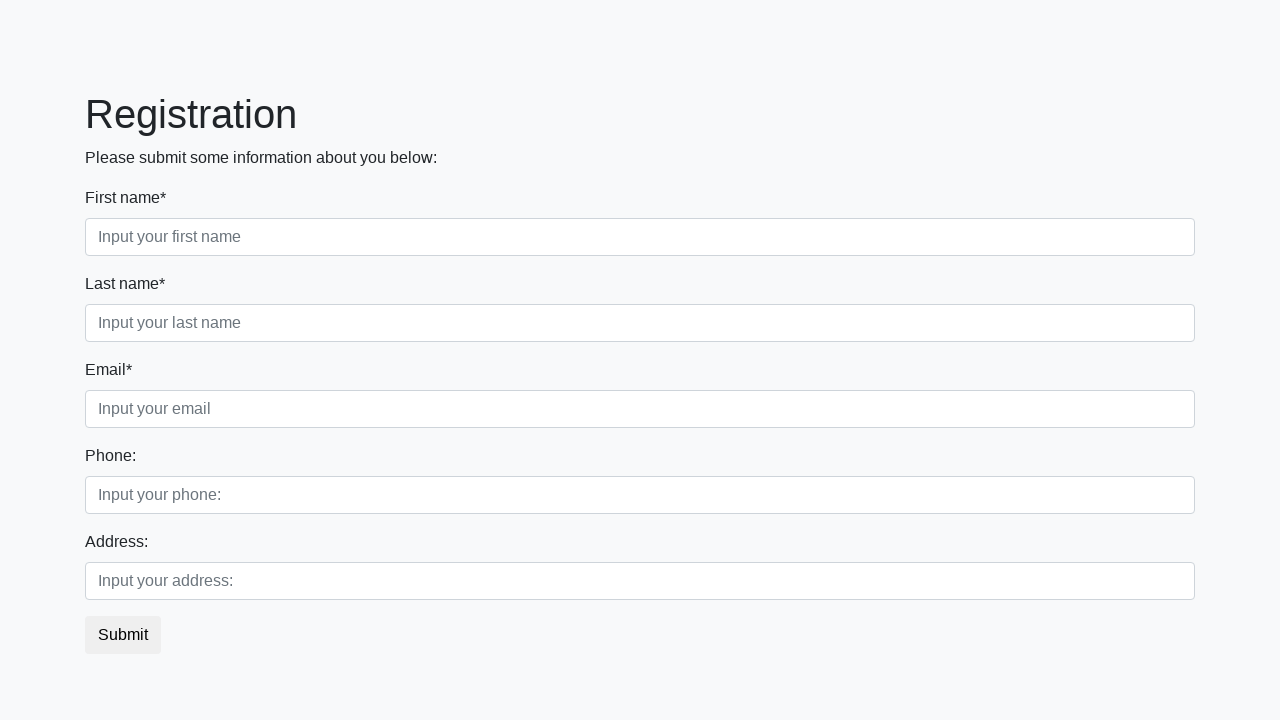

Filled first name field with 'Ivan' on .first_block .first
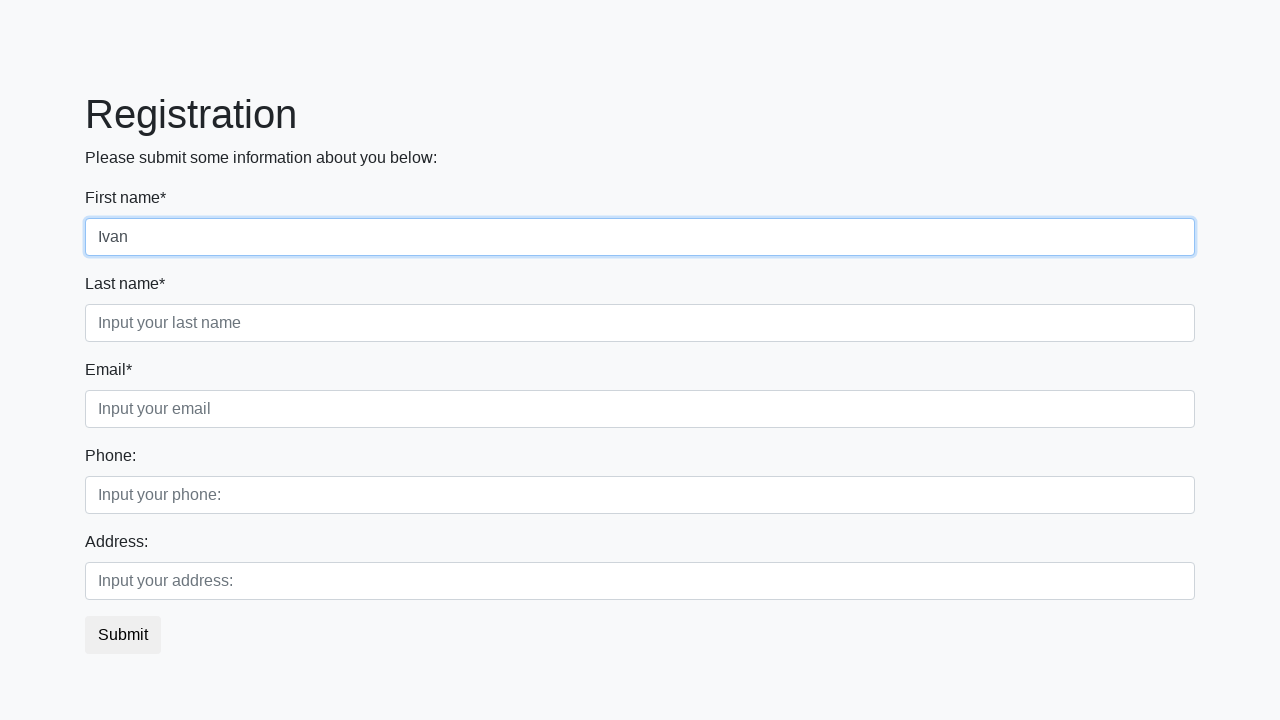

Filled last name field with 'Ivanov' on .first_block .second
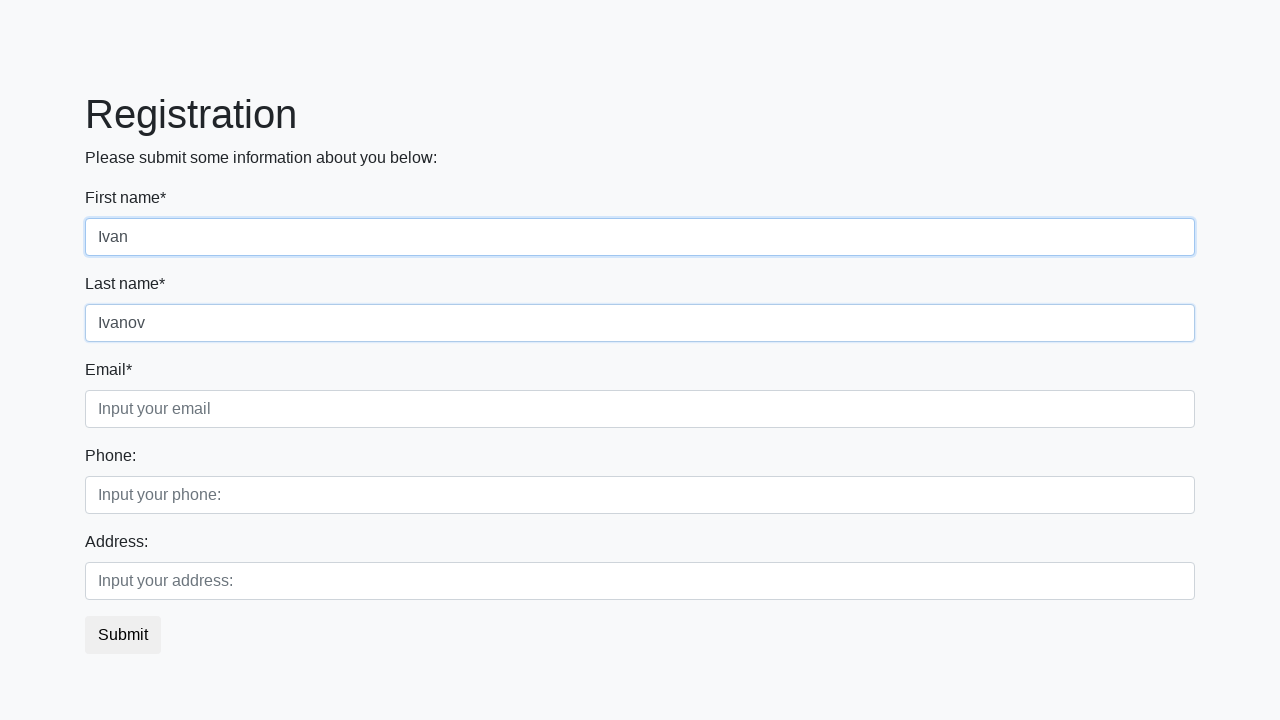

Filled email field with 'Ivan@ya.ru' on .first_block .third
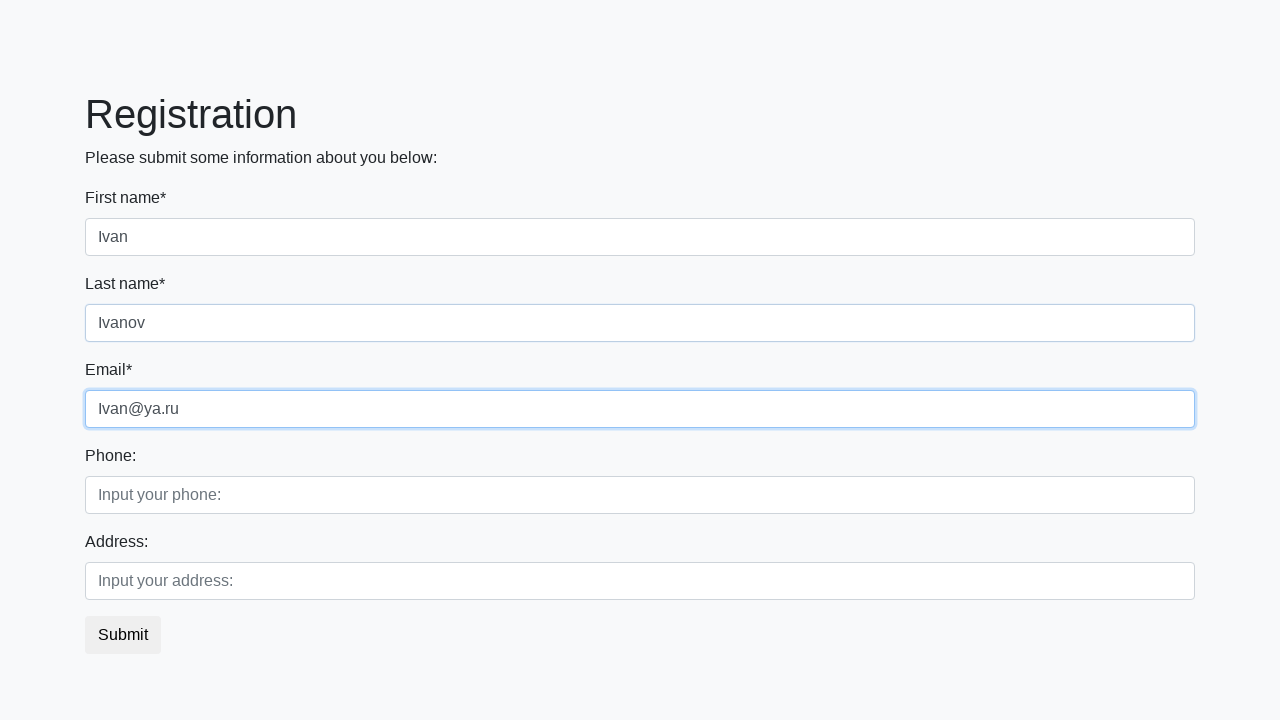

Clicked submit button to register at (123, 635) on button.btn
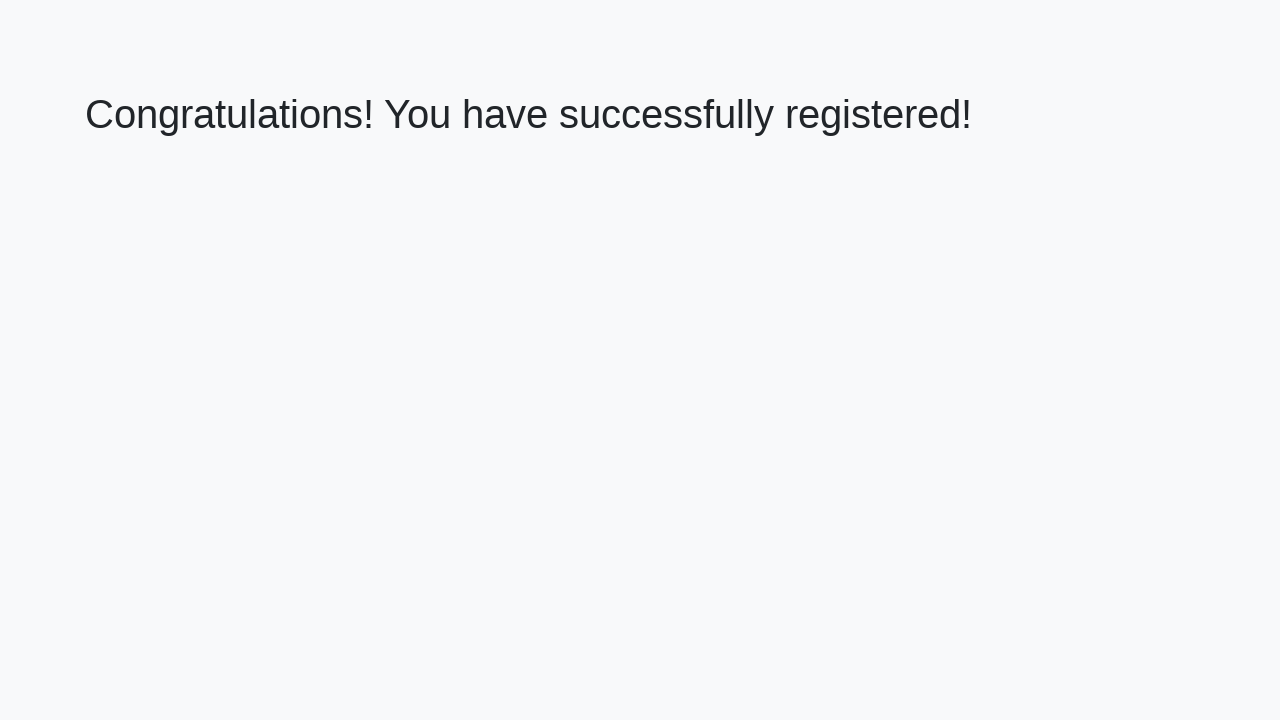

Success message header loaded
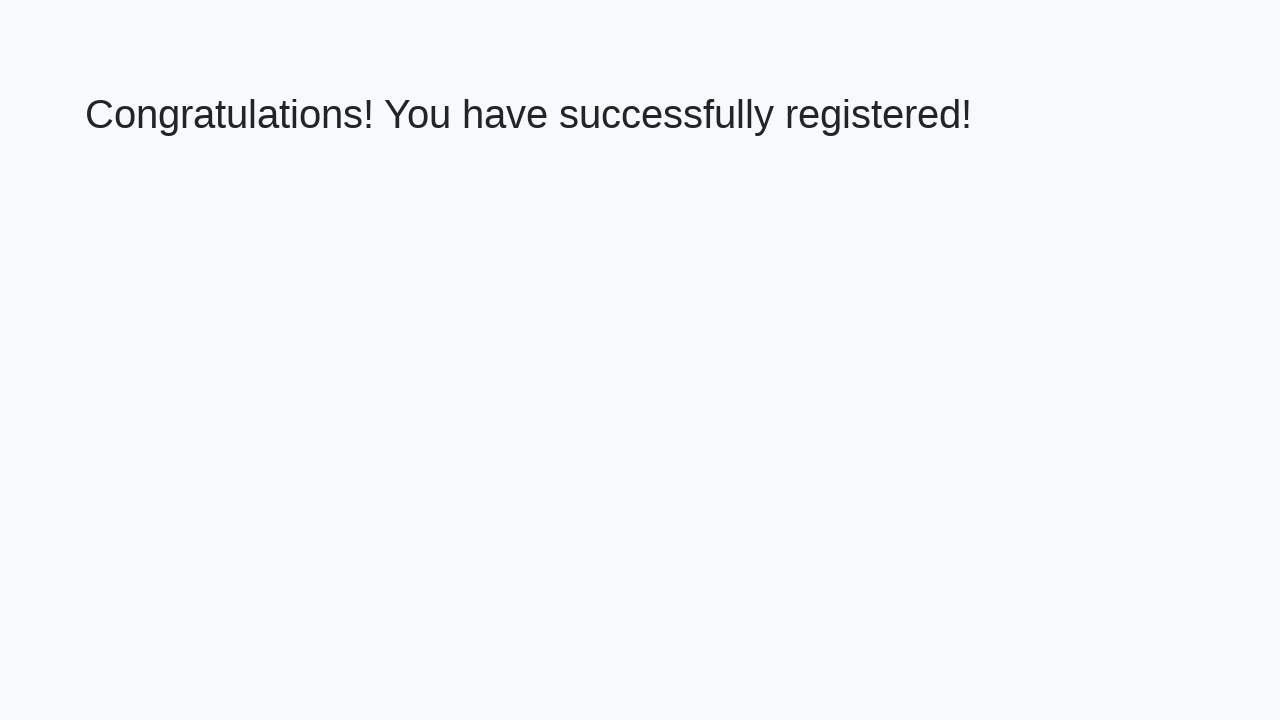

Retrieved success message text
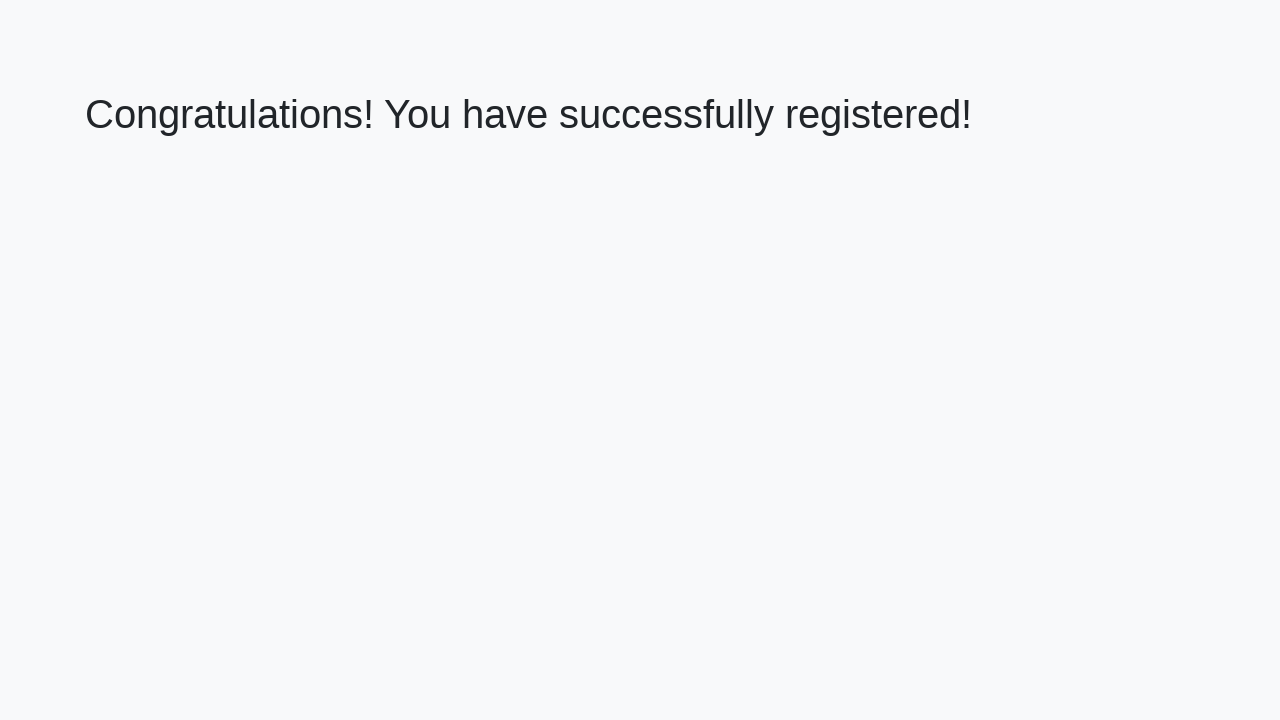

Verified success message: 'Congratulations! You have successfully registered!'
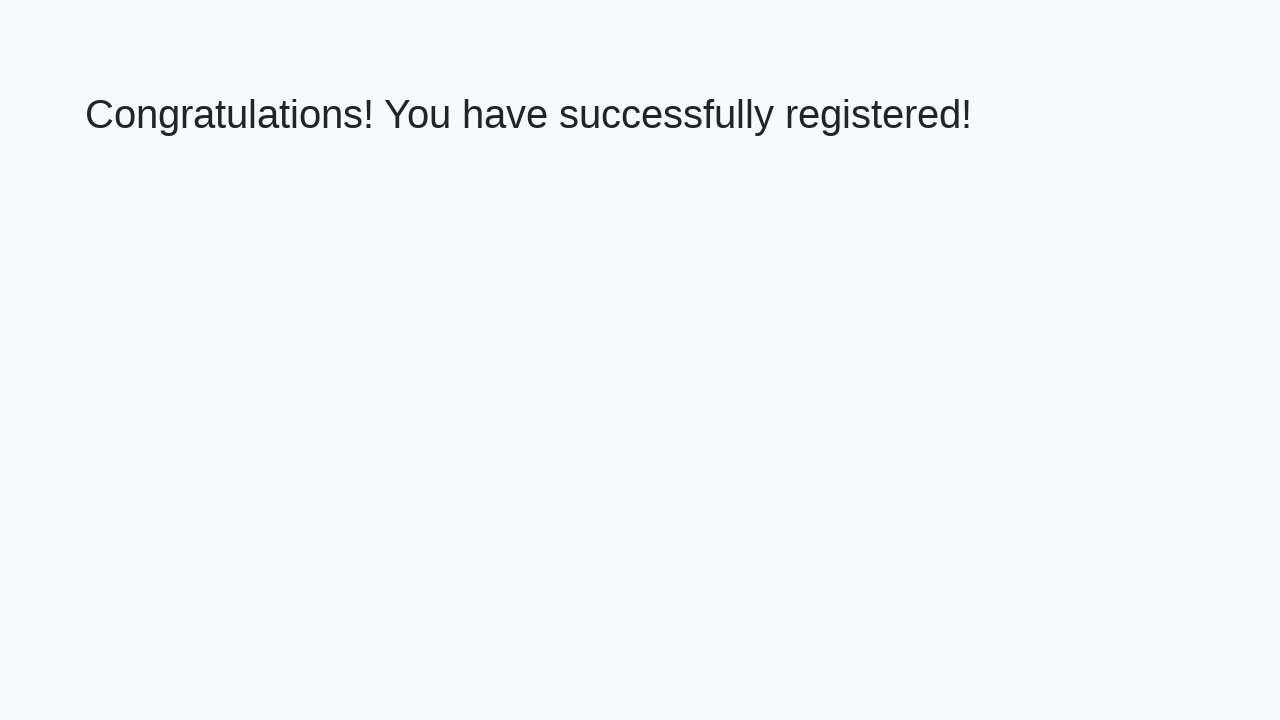

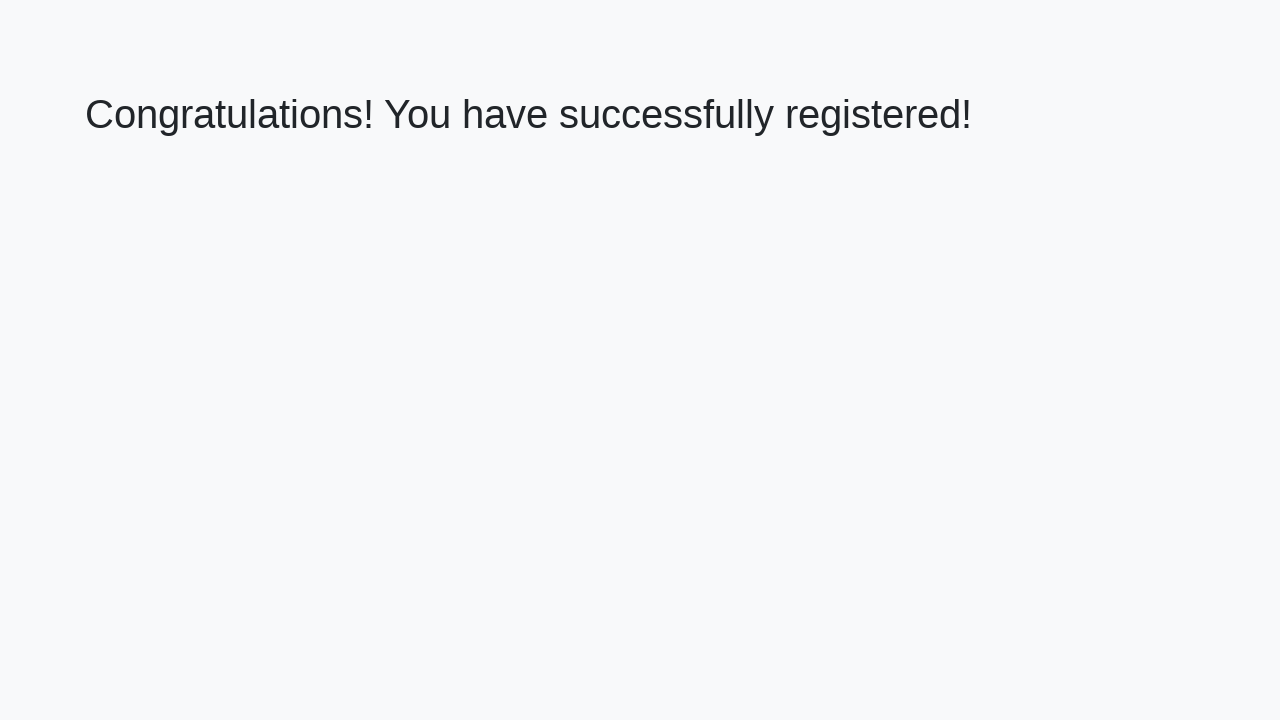